Tests text input functionality by navigating to the text input page, entering text in the input field, submitting it, and verifying the result is displayed

Starting URL: https://www.qa-practice.com/

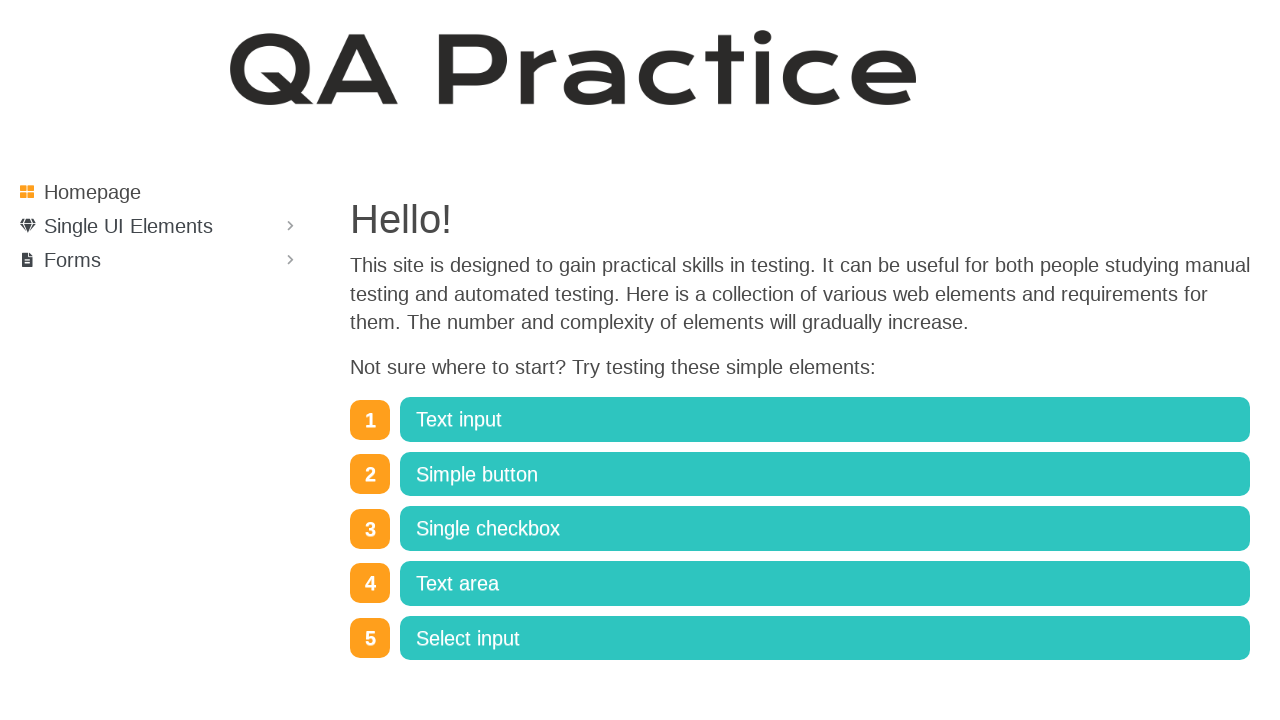

Clicked on the 'Text input' link at (825, 420) on a:text('Text input')
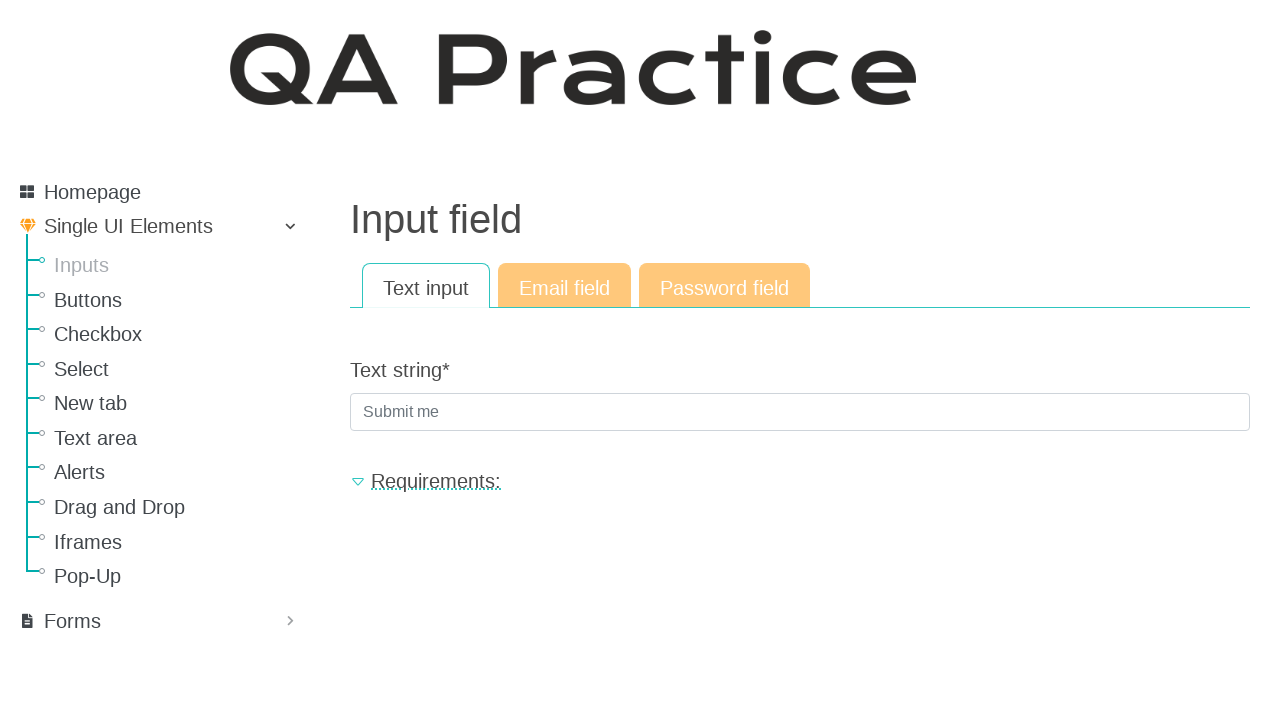

Text input field loaded and is ready
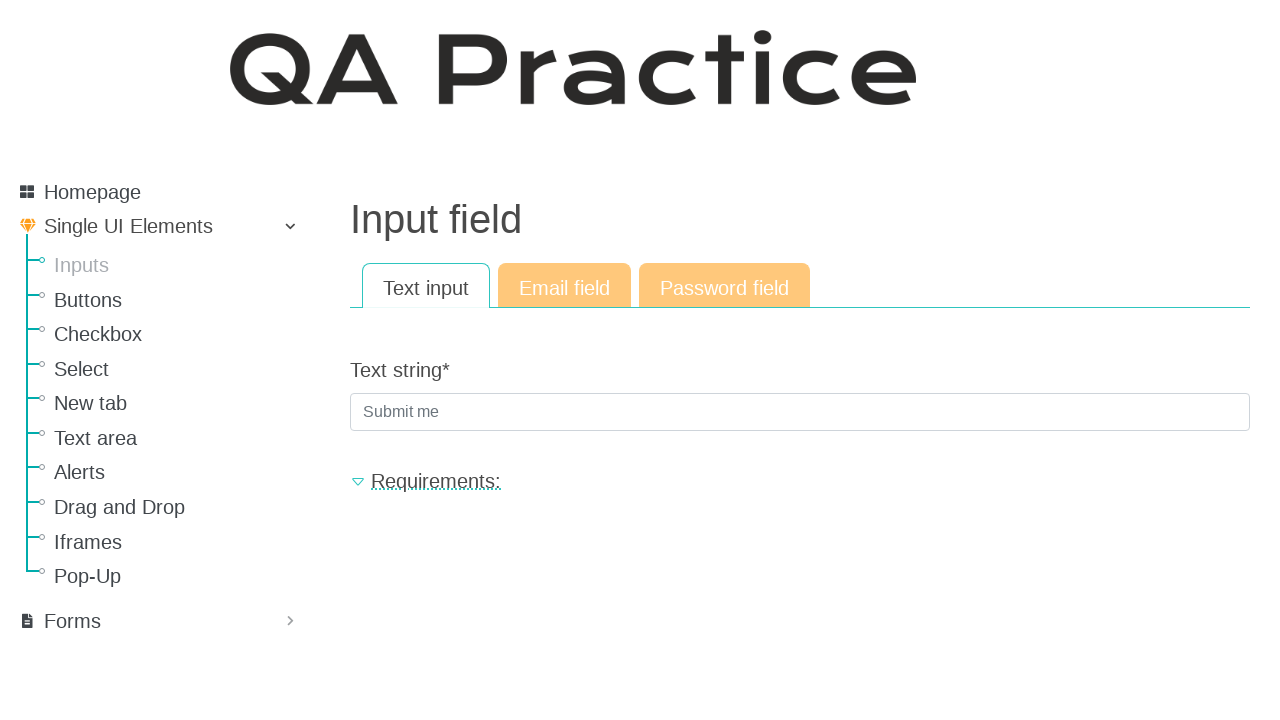

Entered 'Hello' in the text input field on #id_text_string
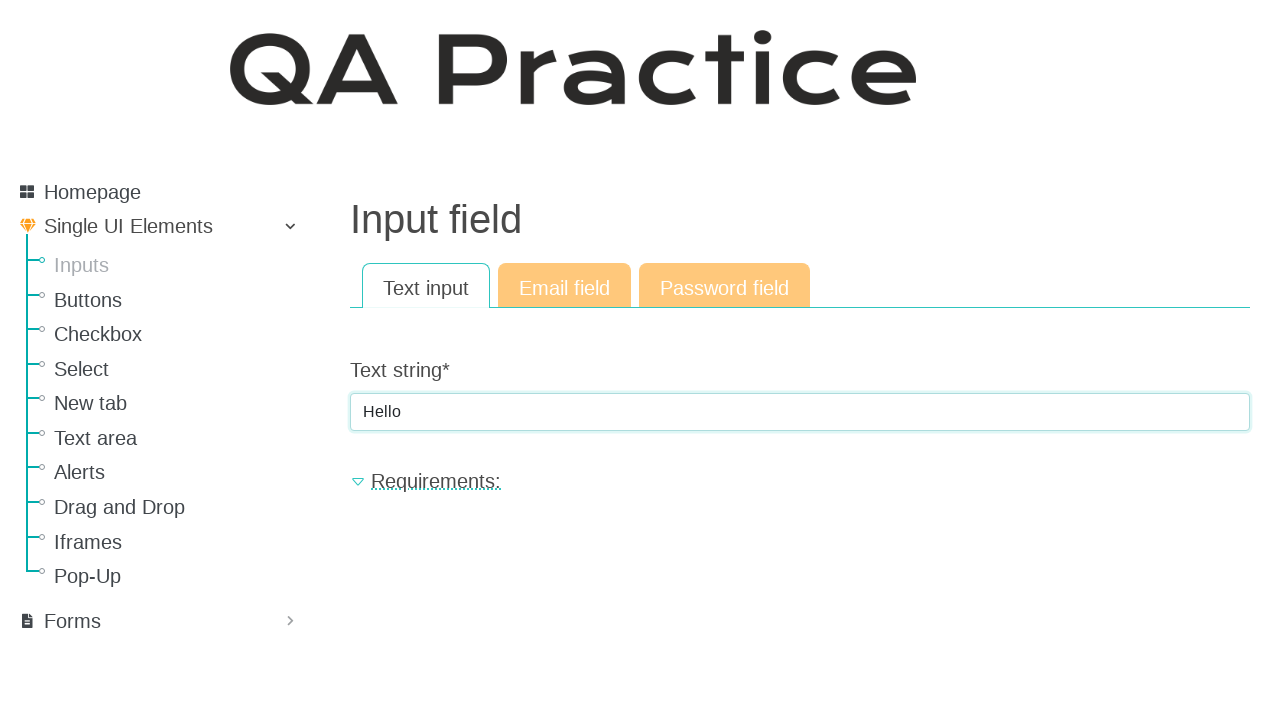

Pressed Enter to submit the text input on #id_text_string
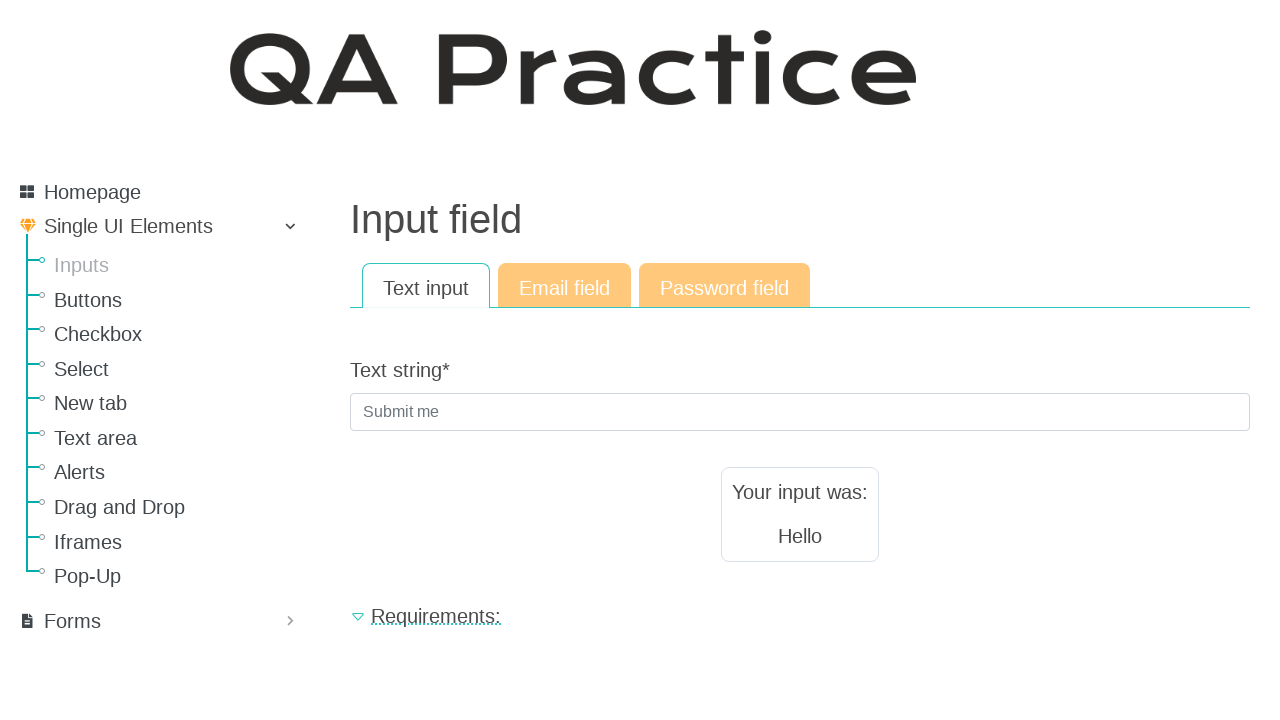

Result text appeared on the page
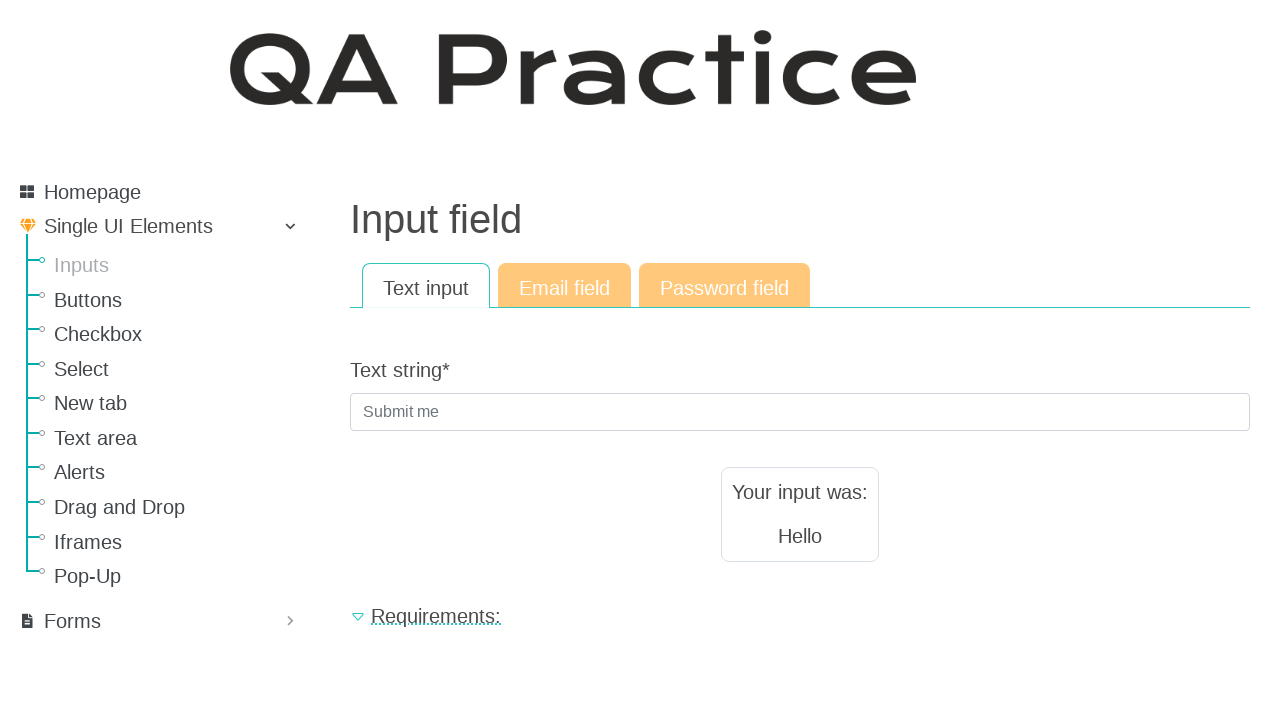

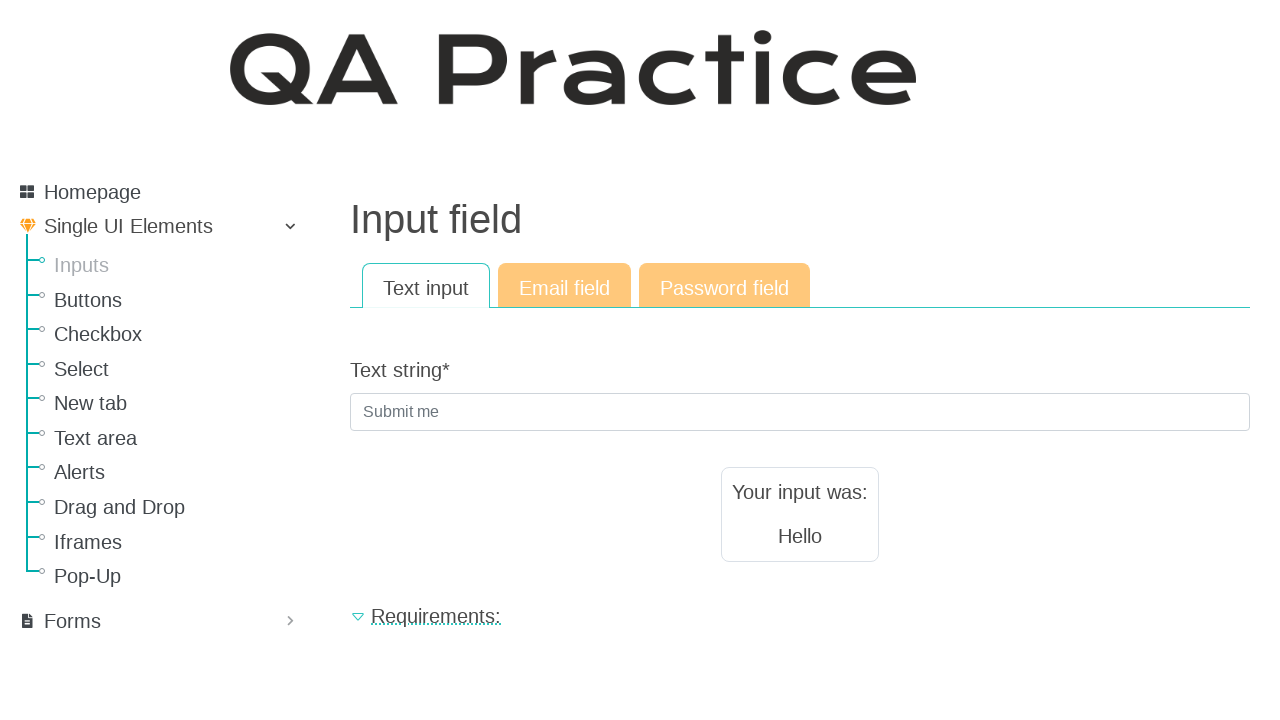